Tests clicking a prompt button that triggers a JavaScript prompt dialog, entering text, and accepting it

Starting URL: https://demoqa.com/alerts

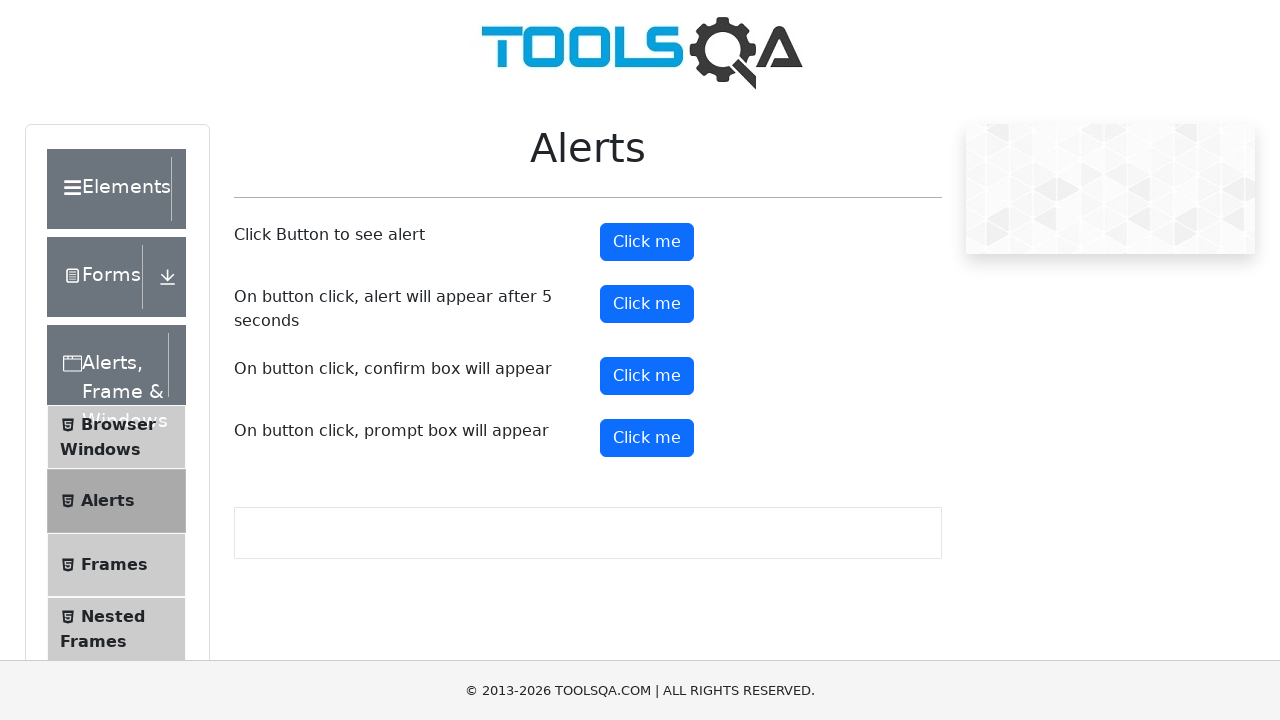

Set up dialog handler to accept prompt with text 'Rose'
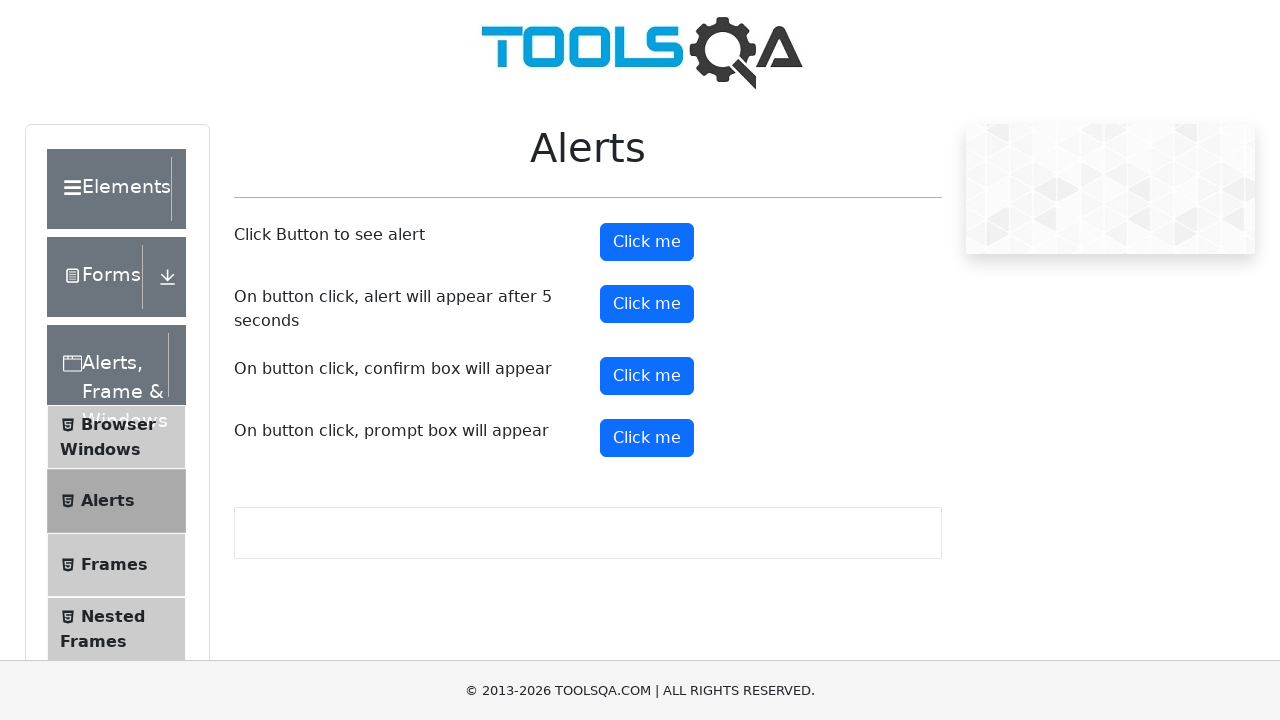

Clicked prompt button to trigger JavaScript prompt dialog at (647, 438) on button#promtButton
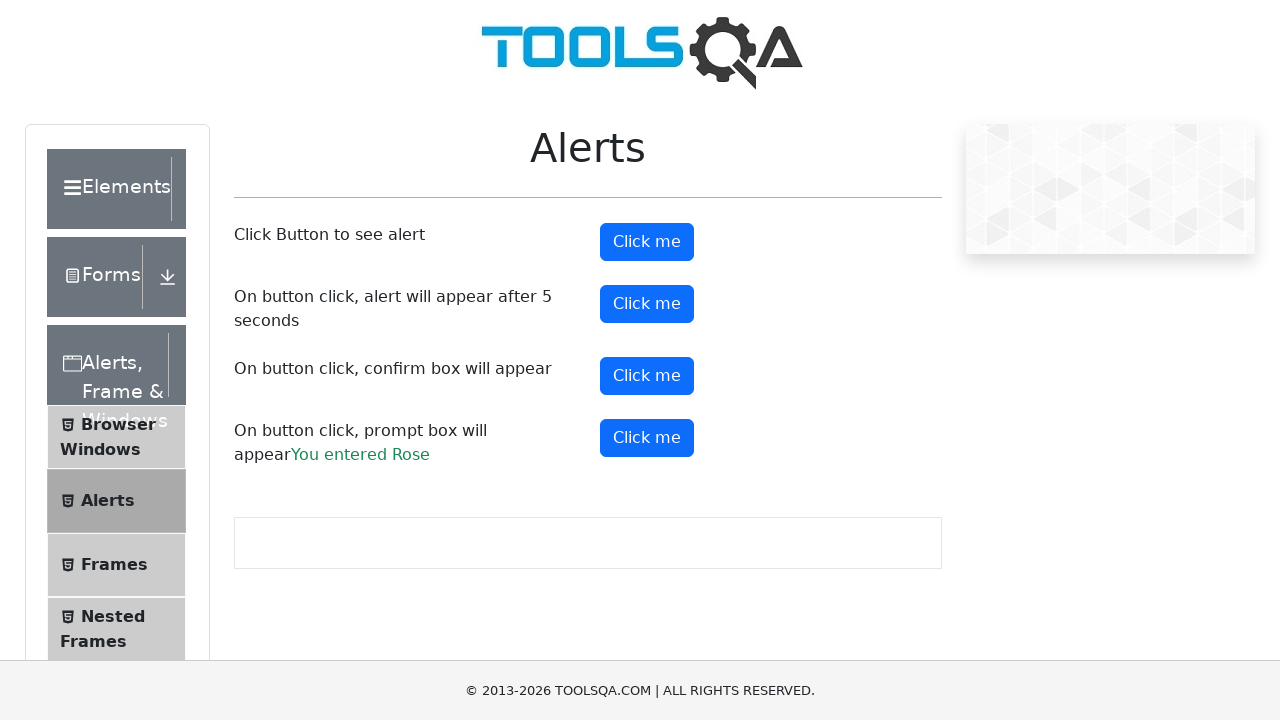

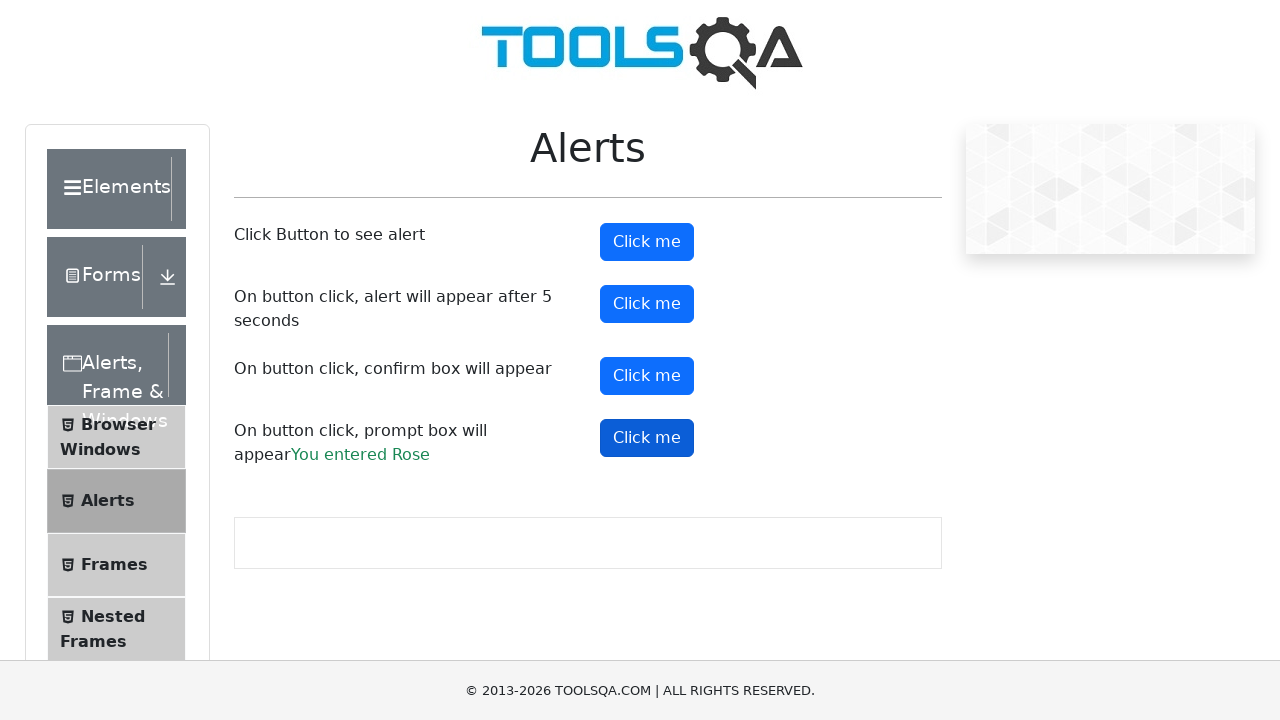